Opens the appointment modal and enters a pet breed into the breed field

Starting URL: https://test-a-pet.vercel.app/

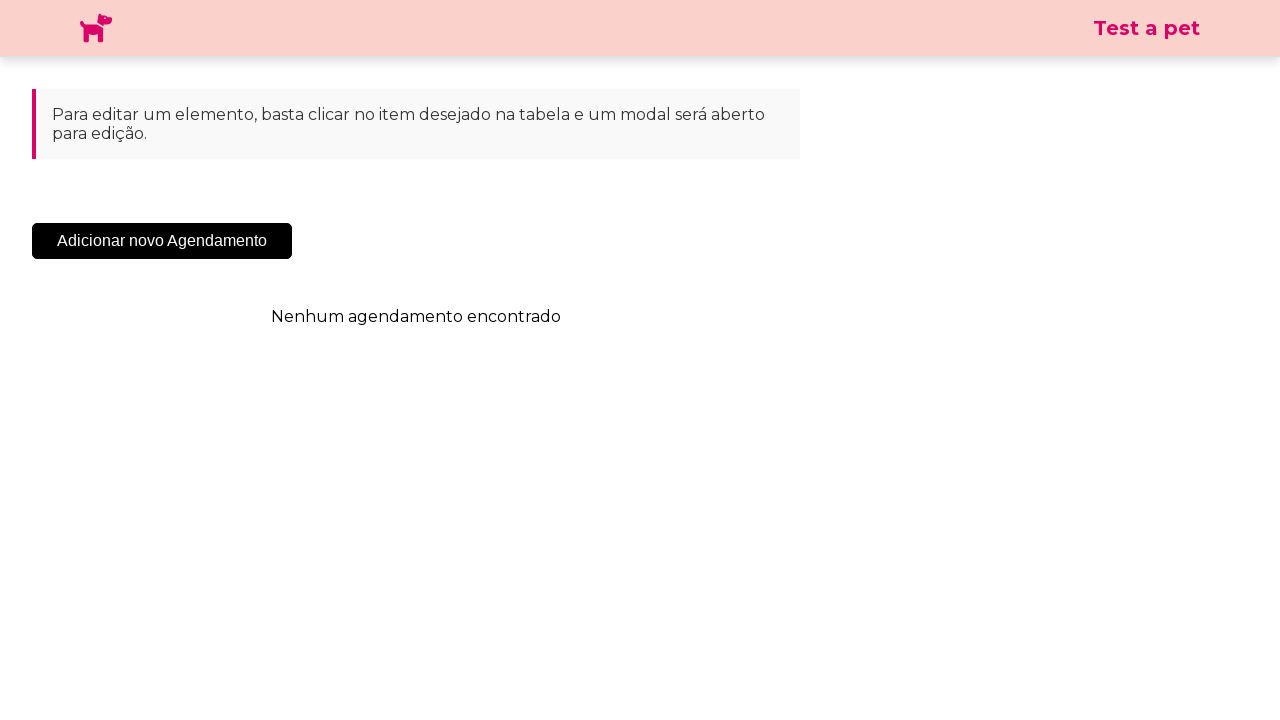

Clicked 'Add New Appointment' button to open appointment modal at (162, 241) on .sc-cHqXqK.kZzwzX
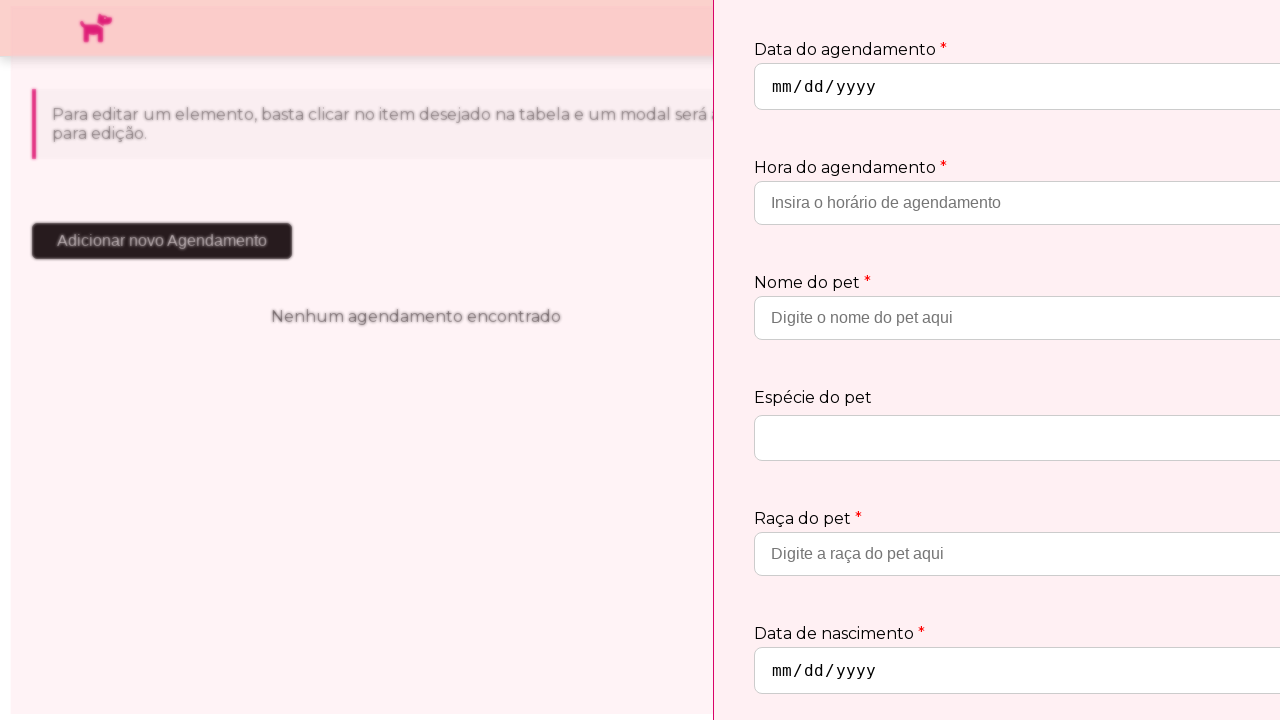

Appointment modal loaded and pet breed field is visible
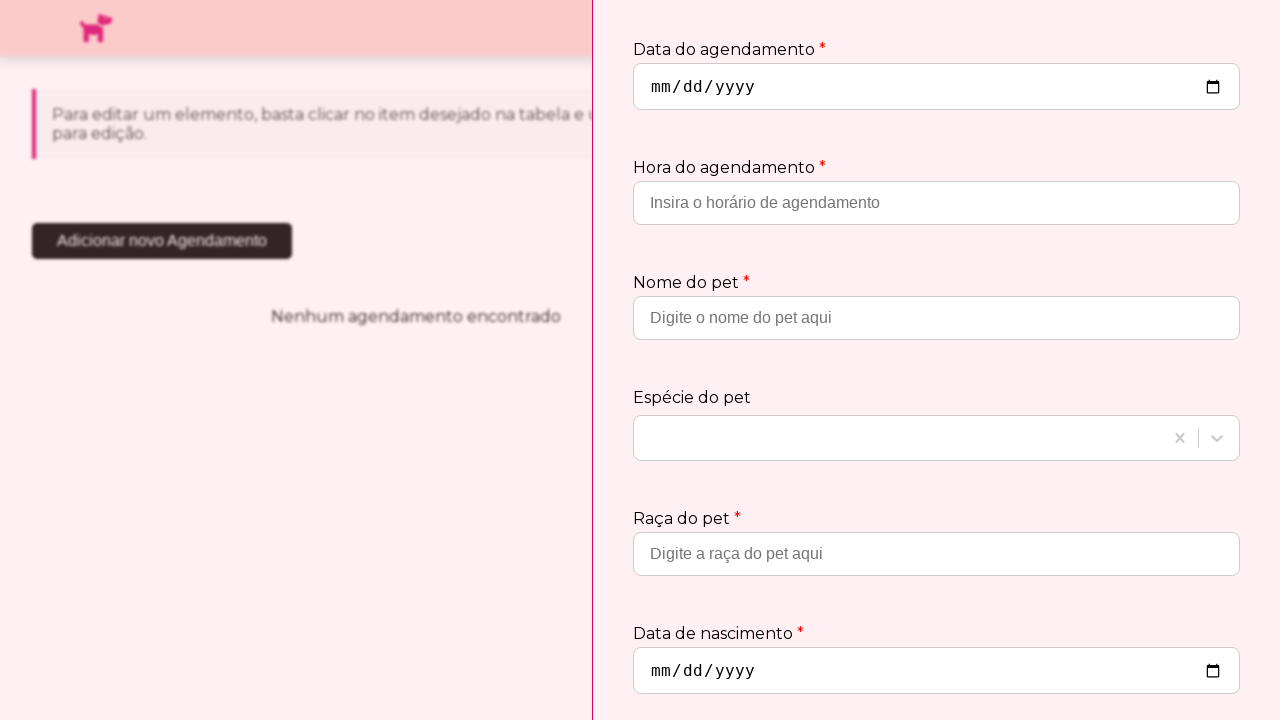

Entered 'Golden Retriever' into the pet breed field on input[placeholder='Digite a raça do pet aqui']
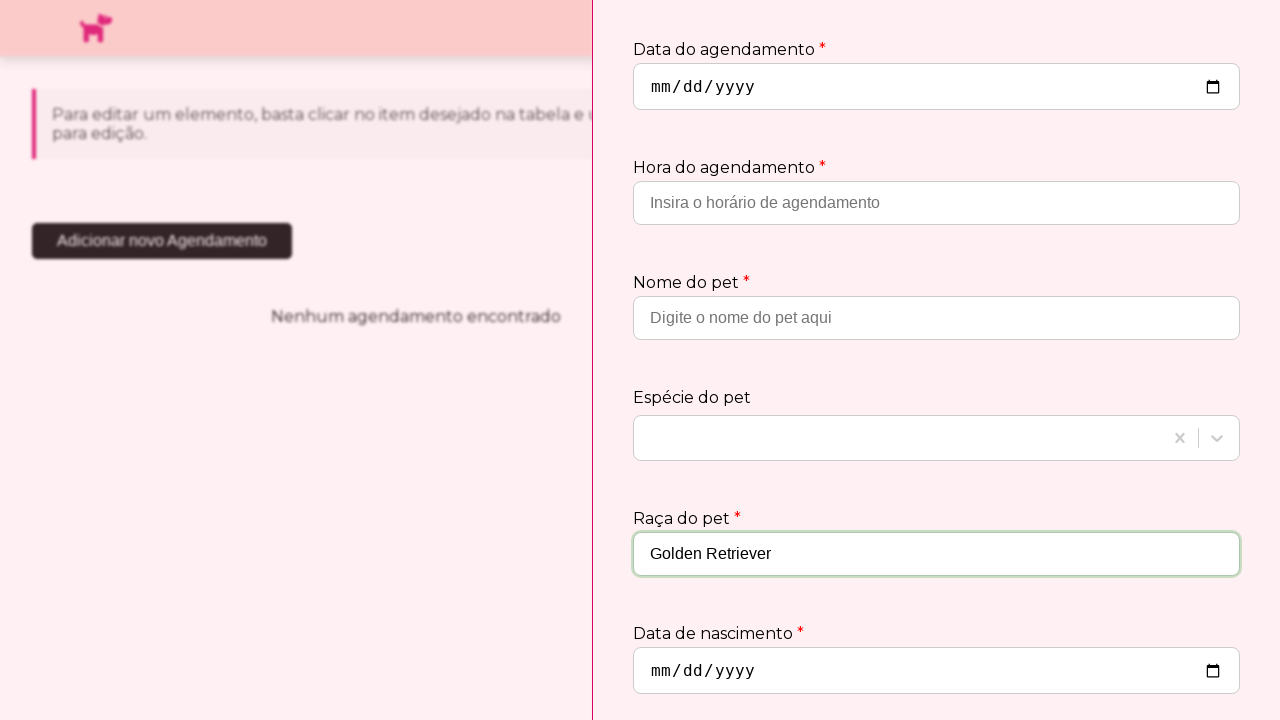

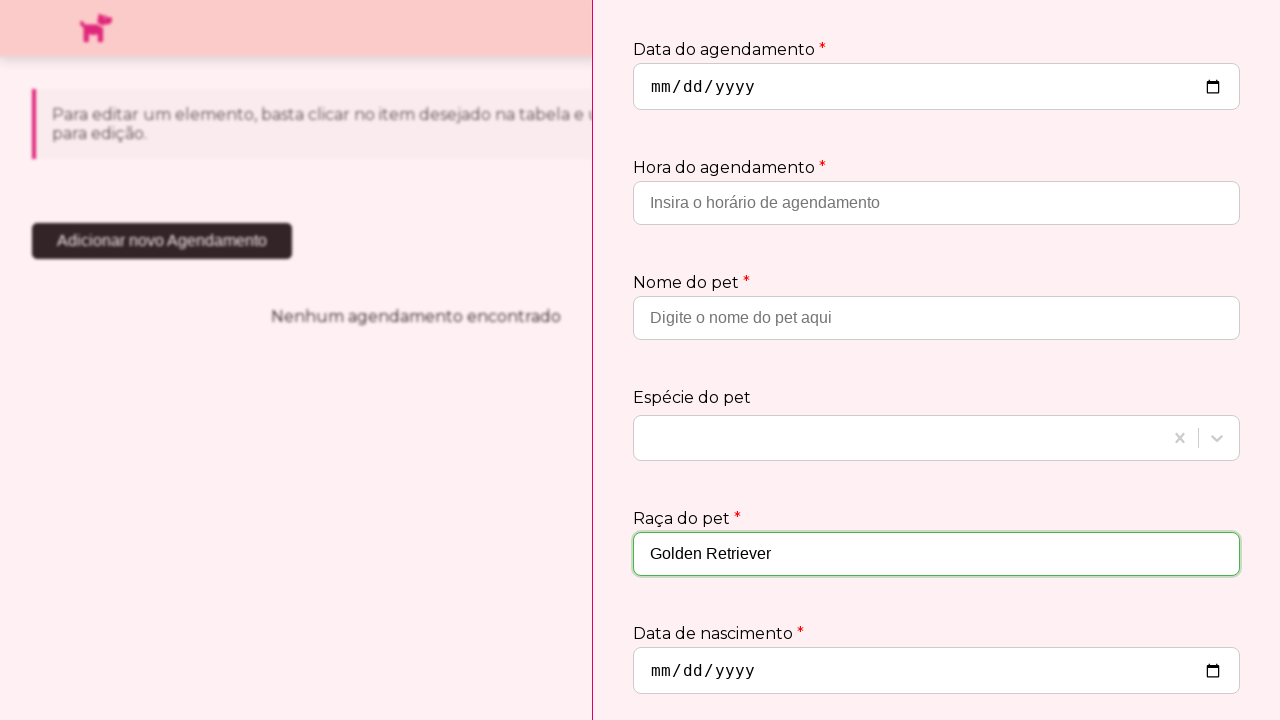